Tests a data types form by filling in personal information fields (first name, last name, address, email, phone, city, country, job position, company) without providing a zip code, then submitting to verify validation - expecting zip code to show as invalid (red) while other fields show as valid (green).

Starting URL: https://bonigarcia.dev/selenium-webdriver-java/data-types.html

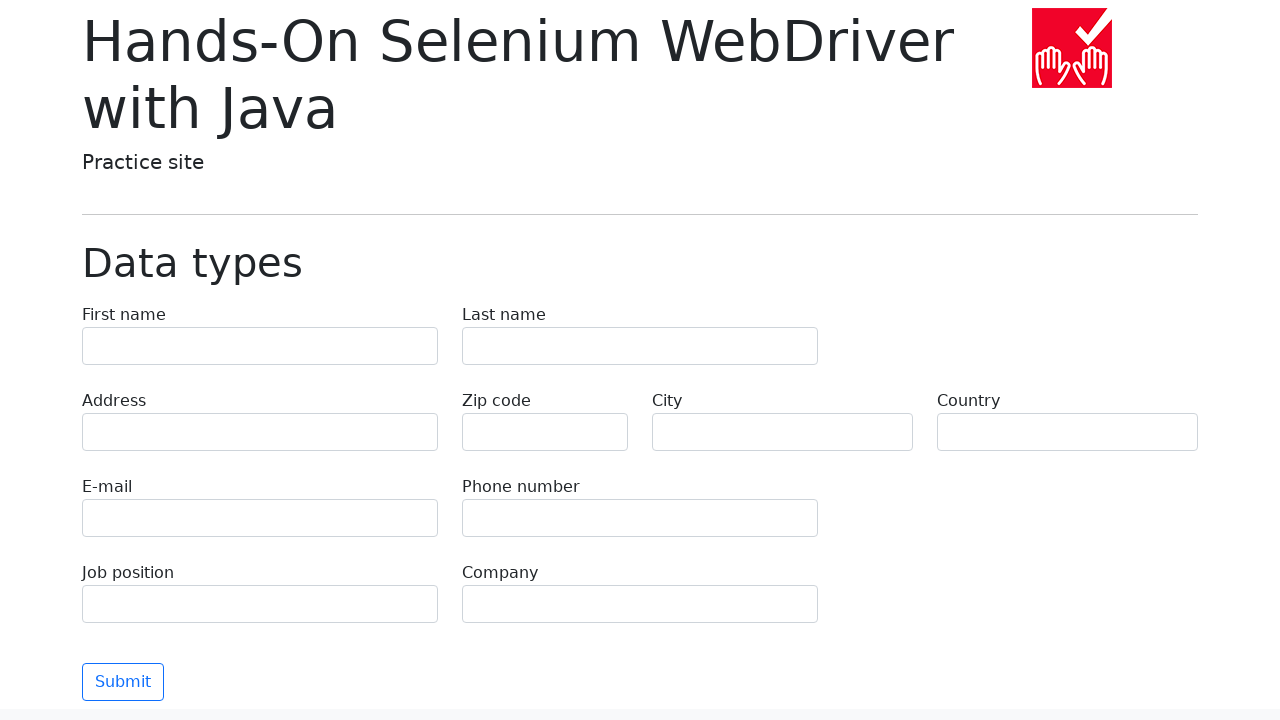

Filled first name field with 'Иван' on input[name='first-name']
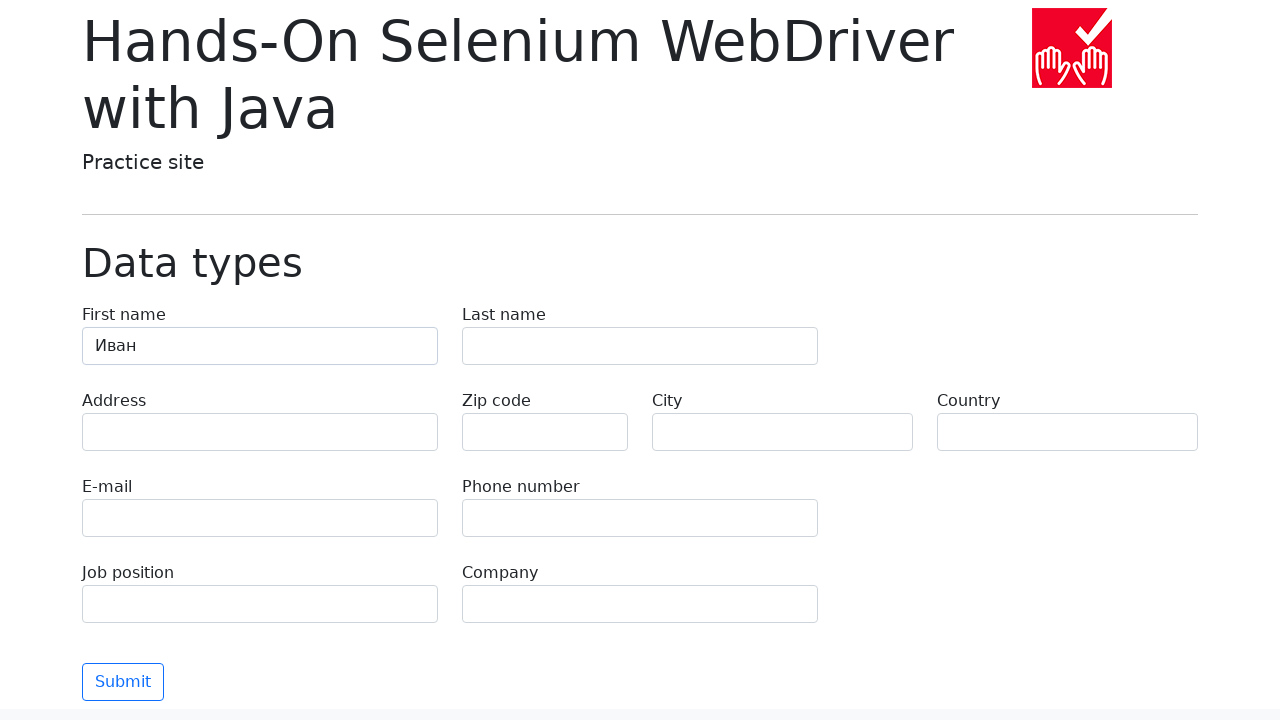

Filled last name field with 'Петров' on input[name='last-name']
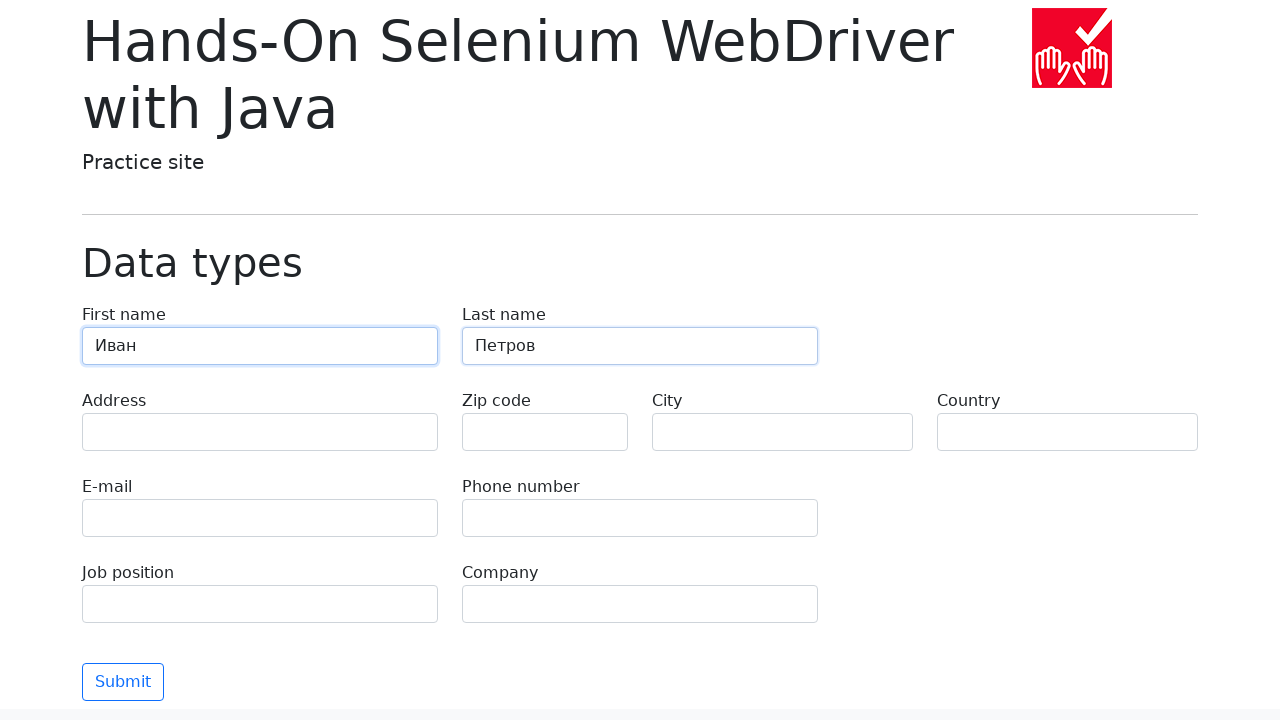

Filled address field with 'Ленина, 55-3' on input[name='address']
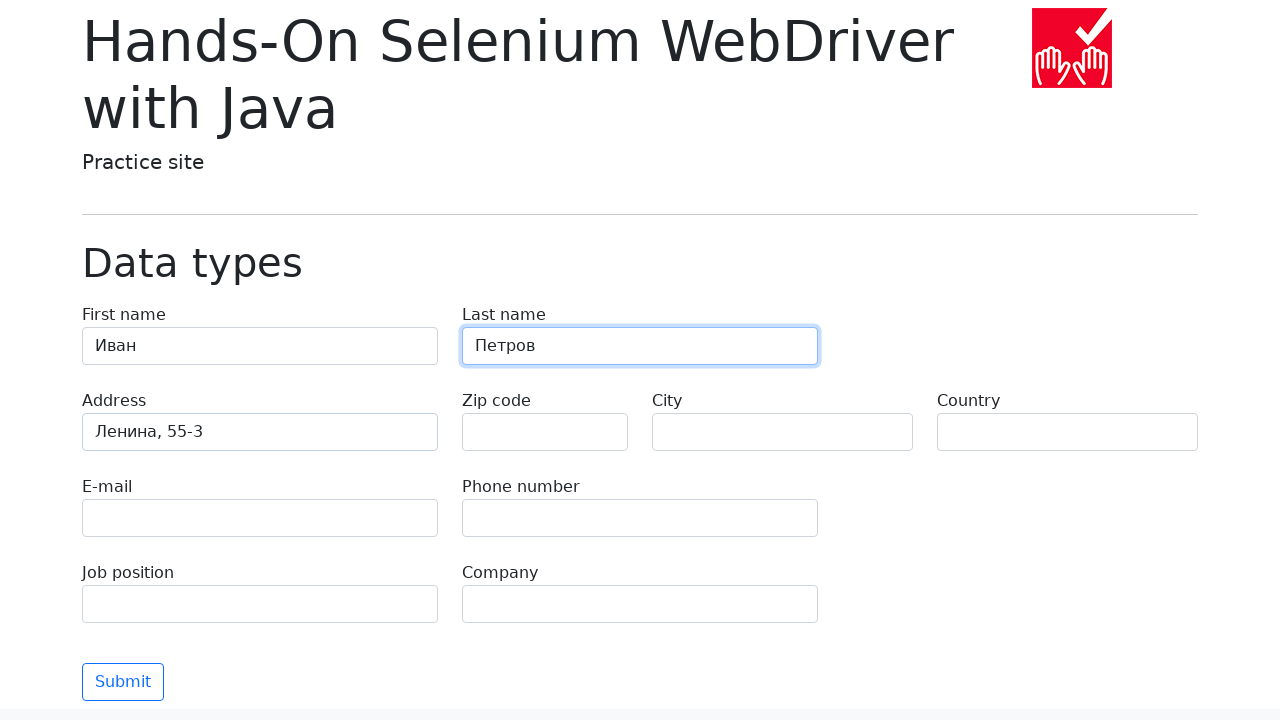

Filled email field with 'test@skypro.com' on input[name='e-mail']
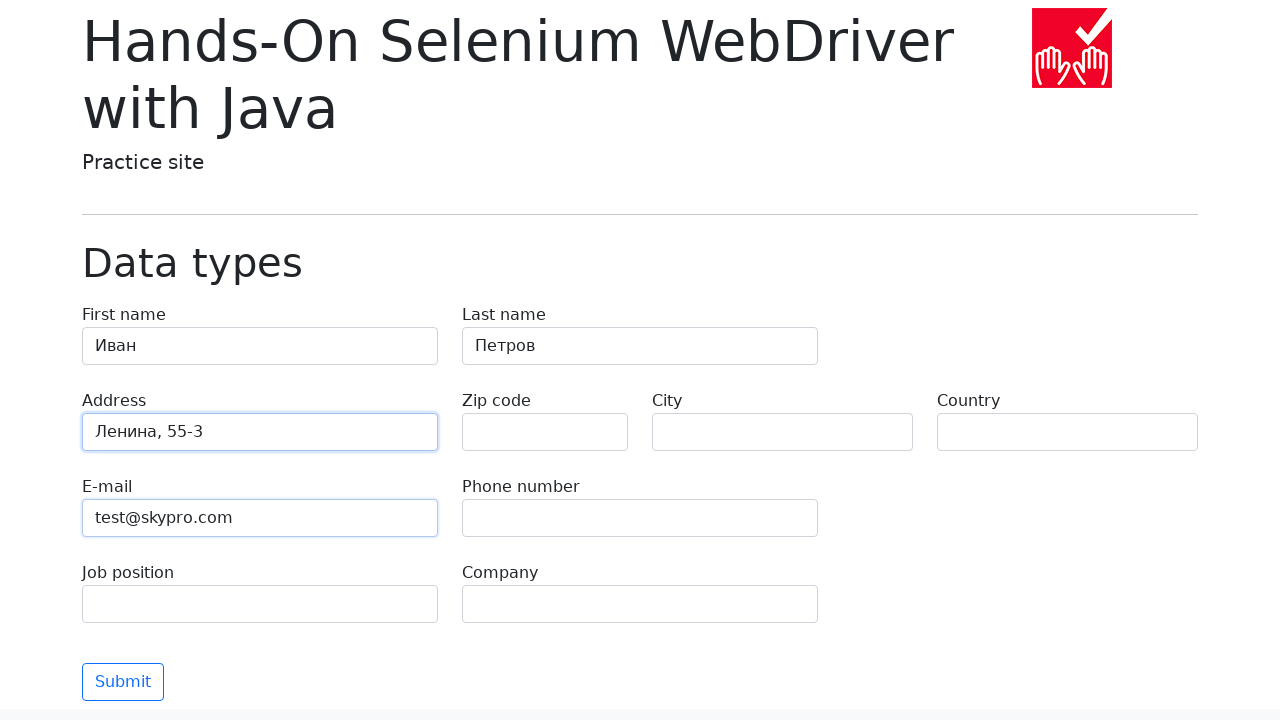

Filled phone field with '+7985899998787' on input[name='phone']
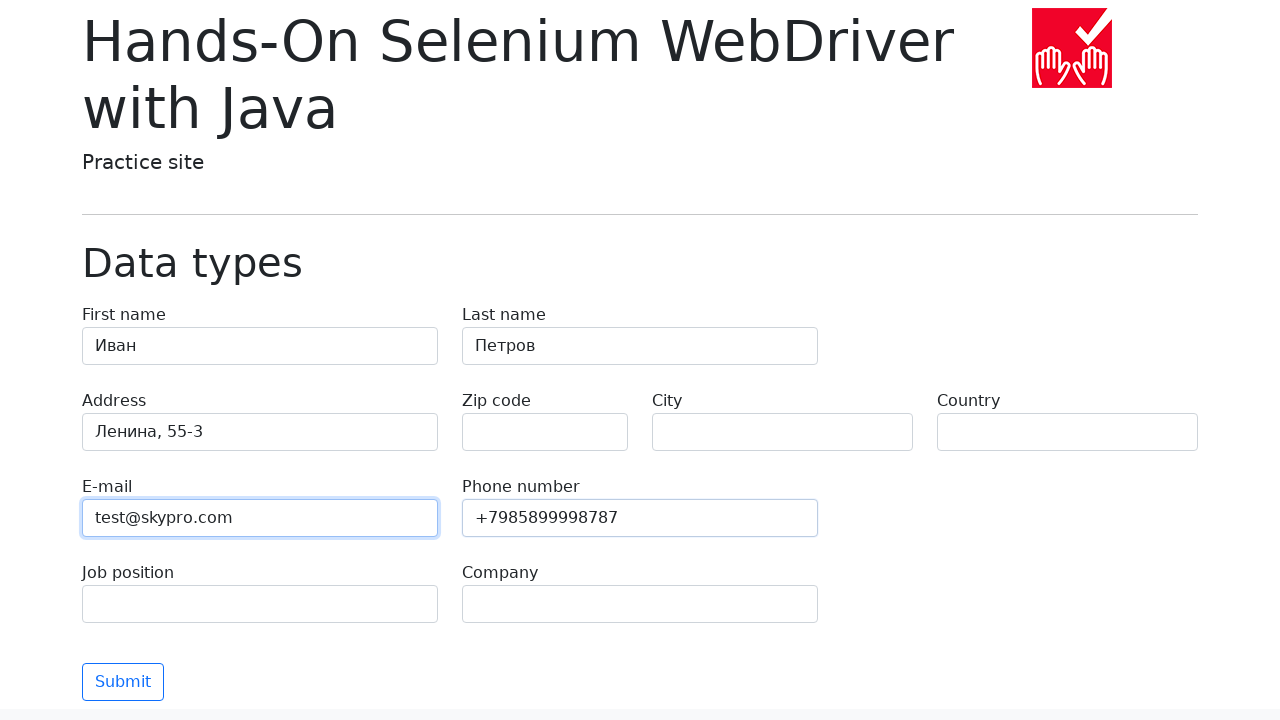

Filled city field with 'Москва' on input[name='city']
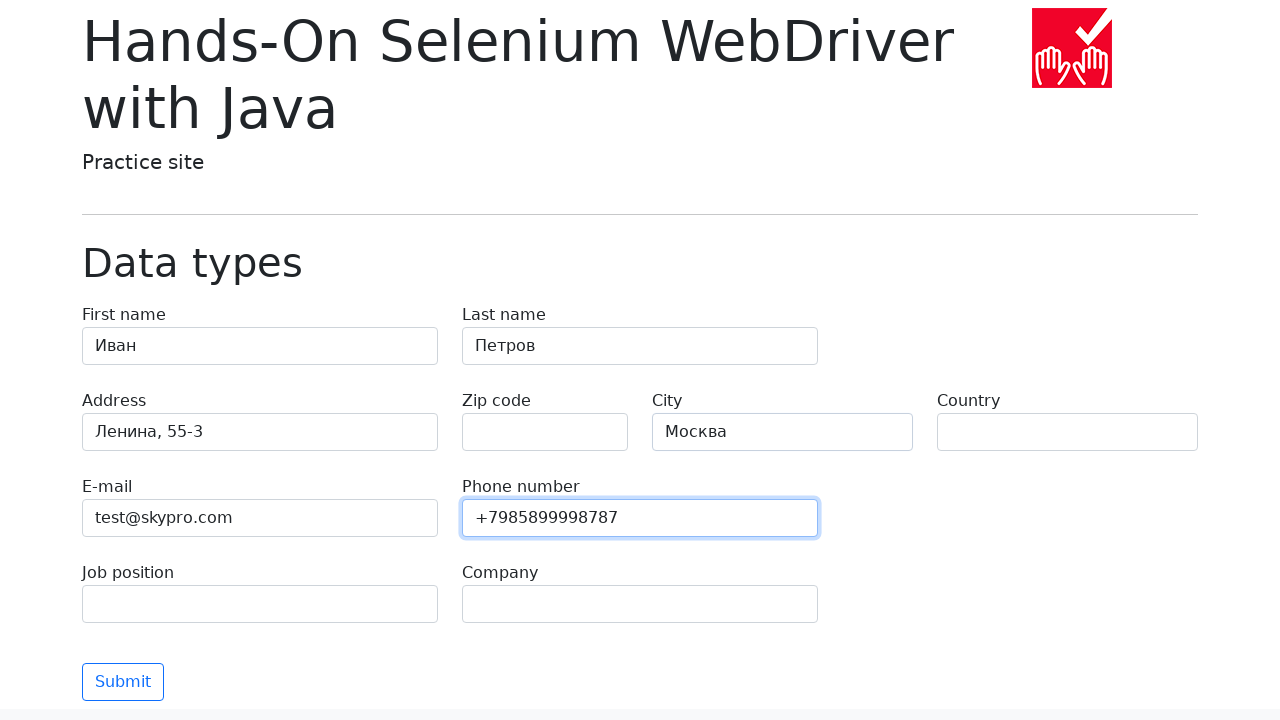

Filled country field with 'Россия' on input[name='country']
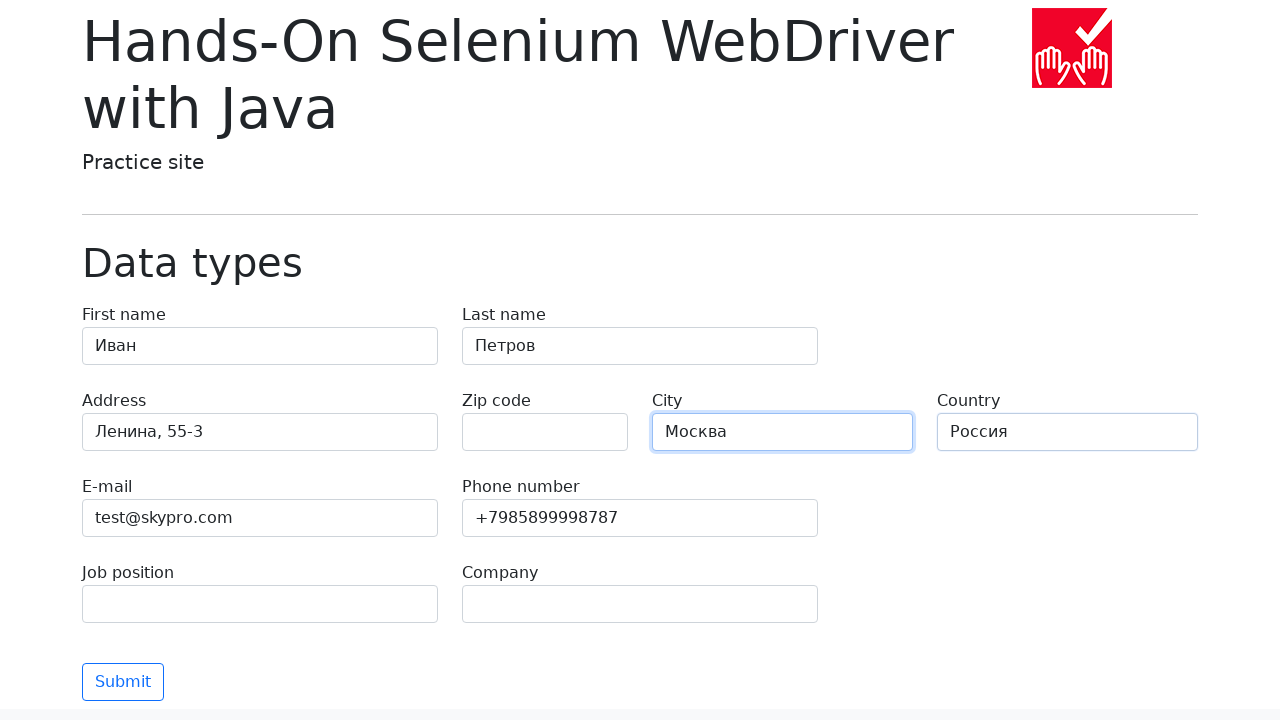

Filled job position field with 'QA' on input[name='job-position']
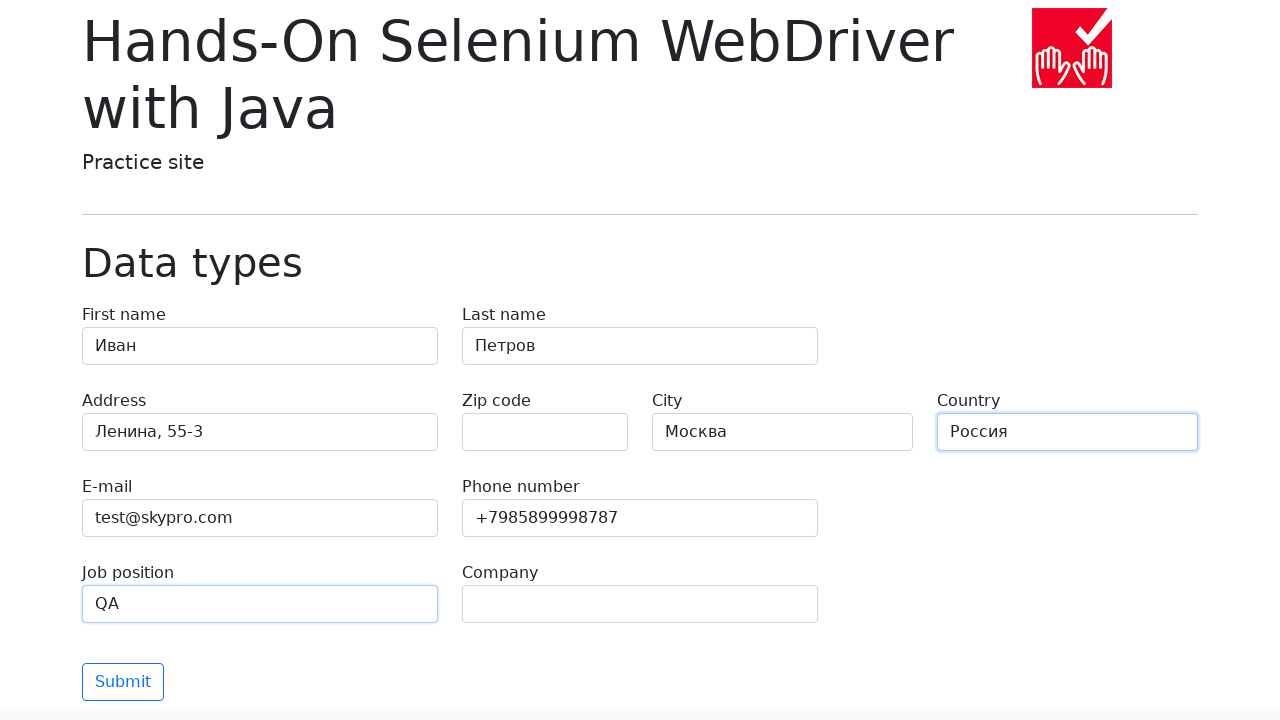

Filled company field with 'SkyPro' on input[name='company']
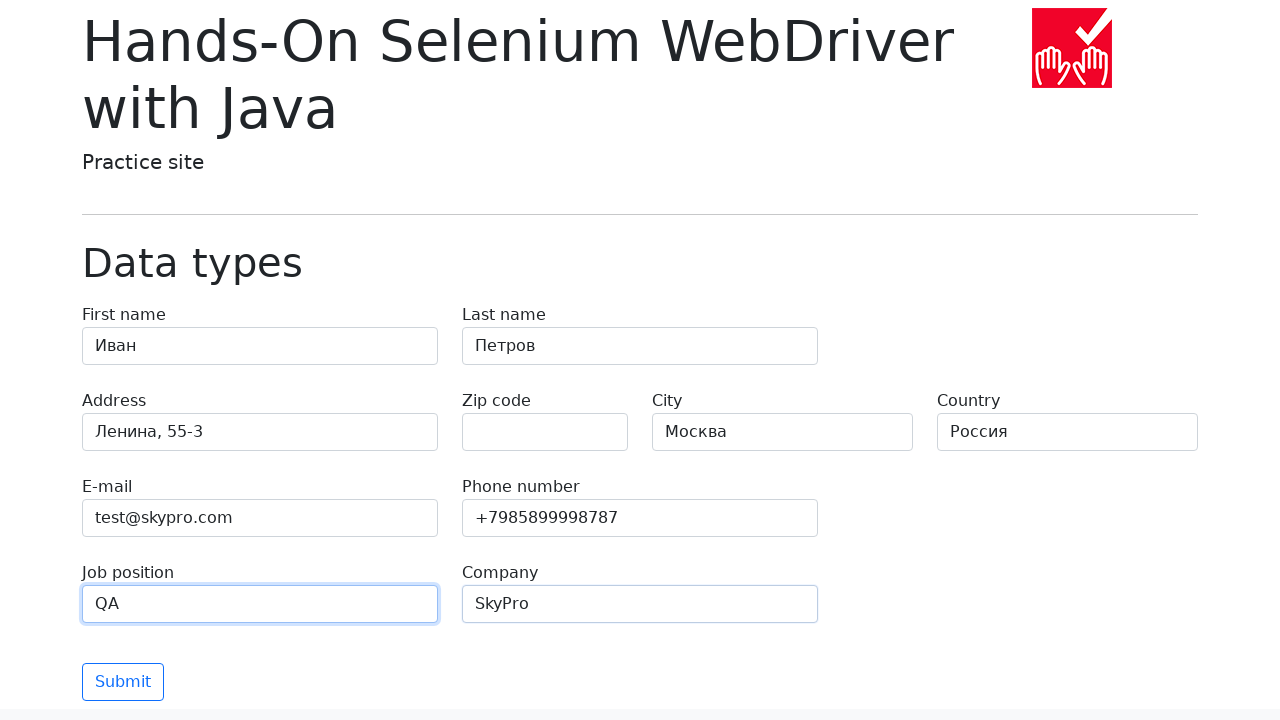

Clicked submit button to submit form at (123, 682) on button[type='submit']
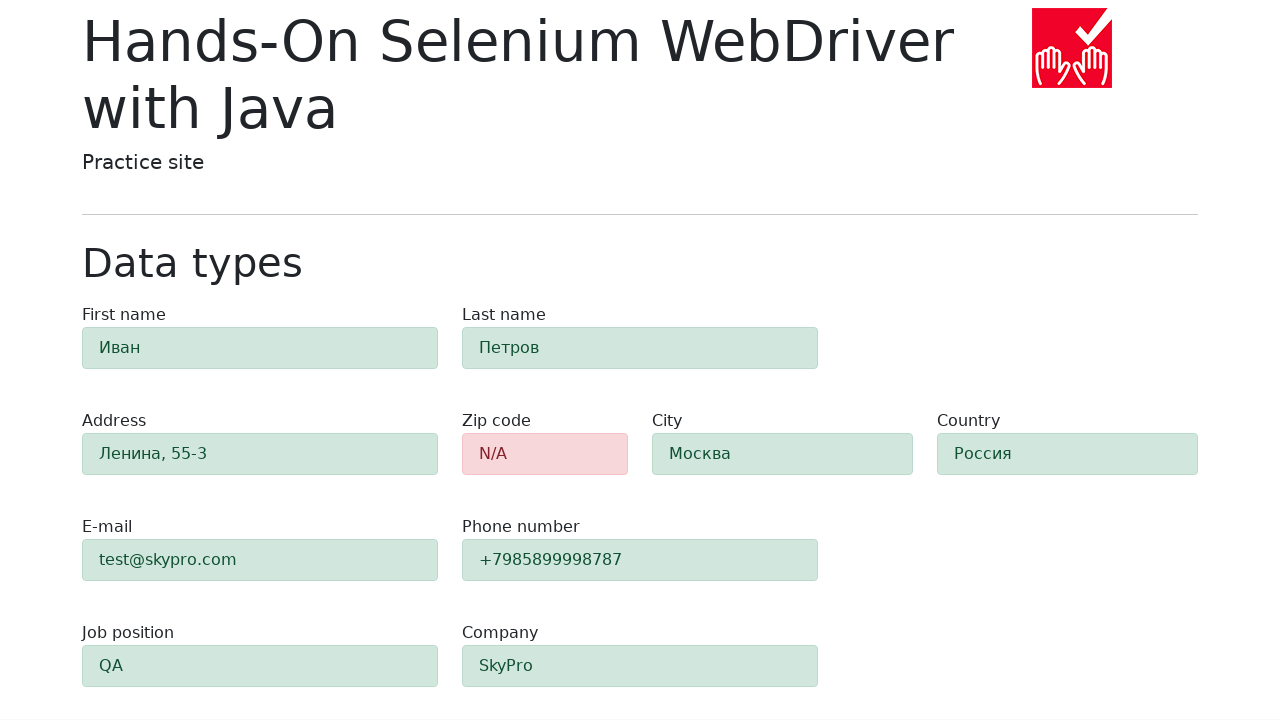

Verified zip code field displays as invalid (red) due to missing value
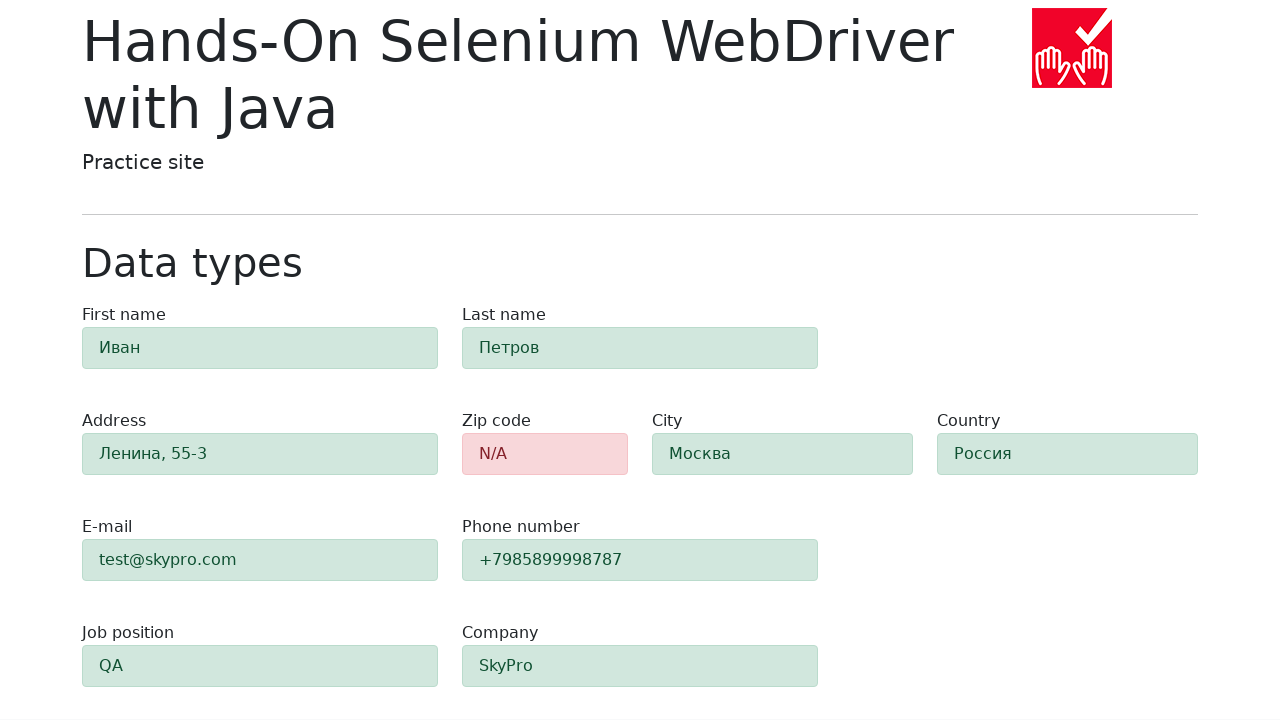

Verified first name field displays as valid (green)
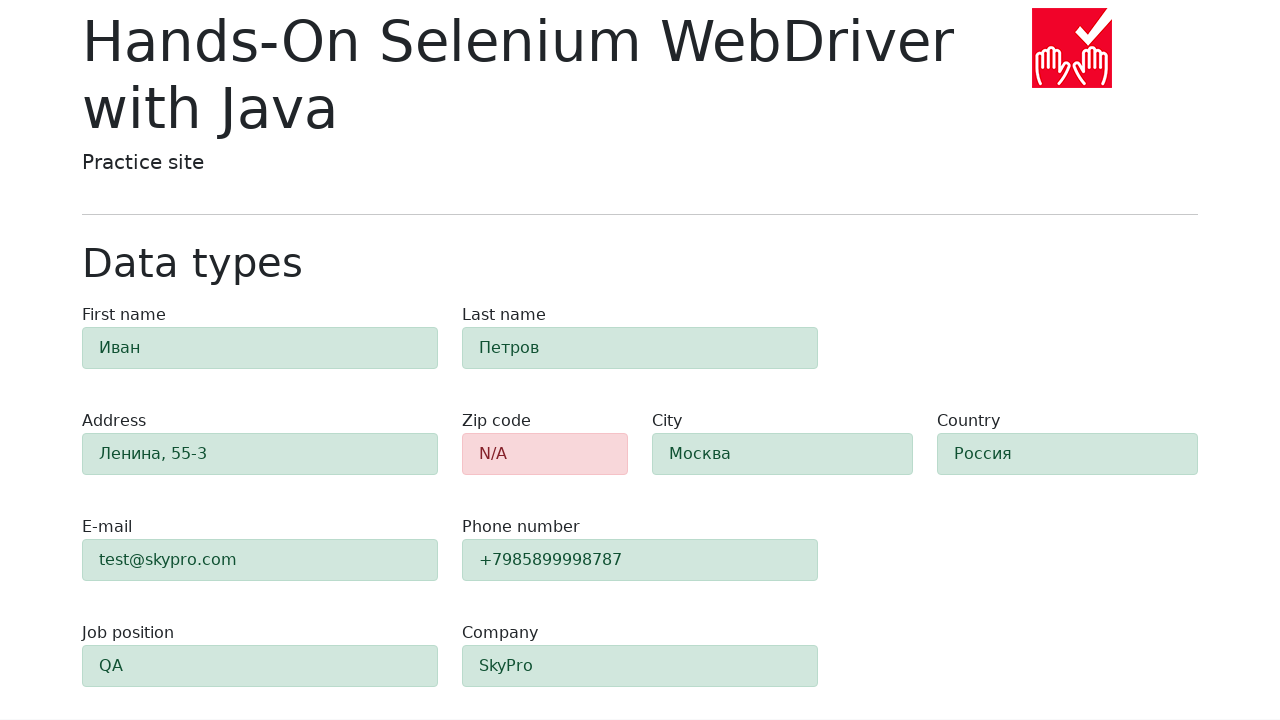

Verified last name field displays as valid (green)
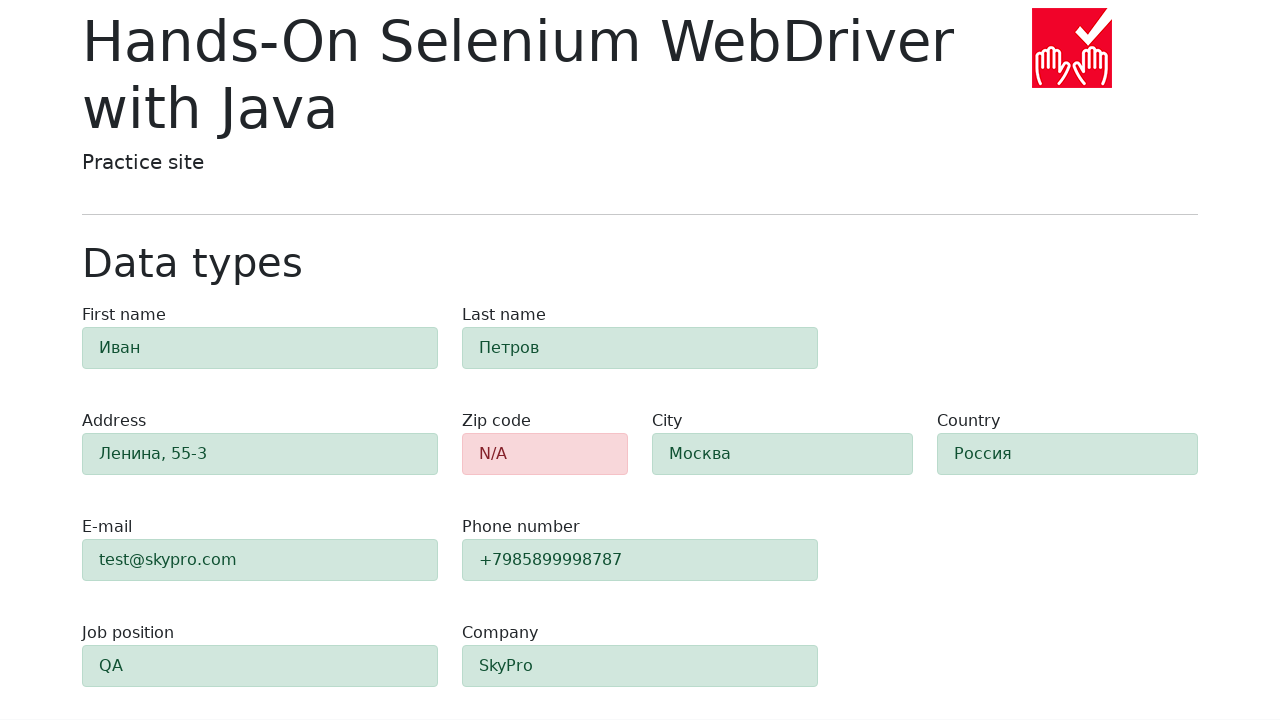

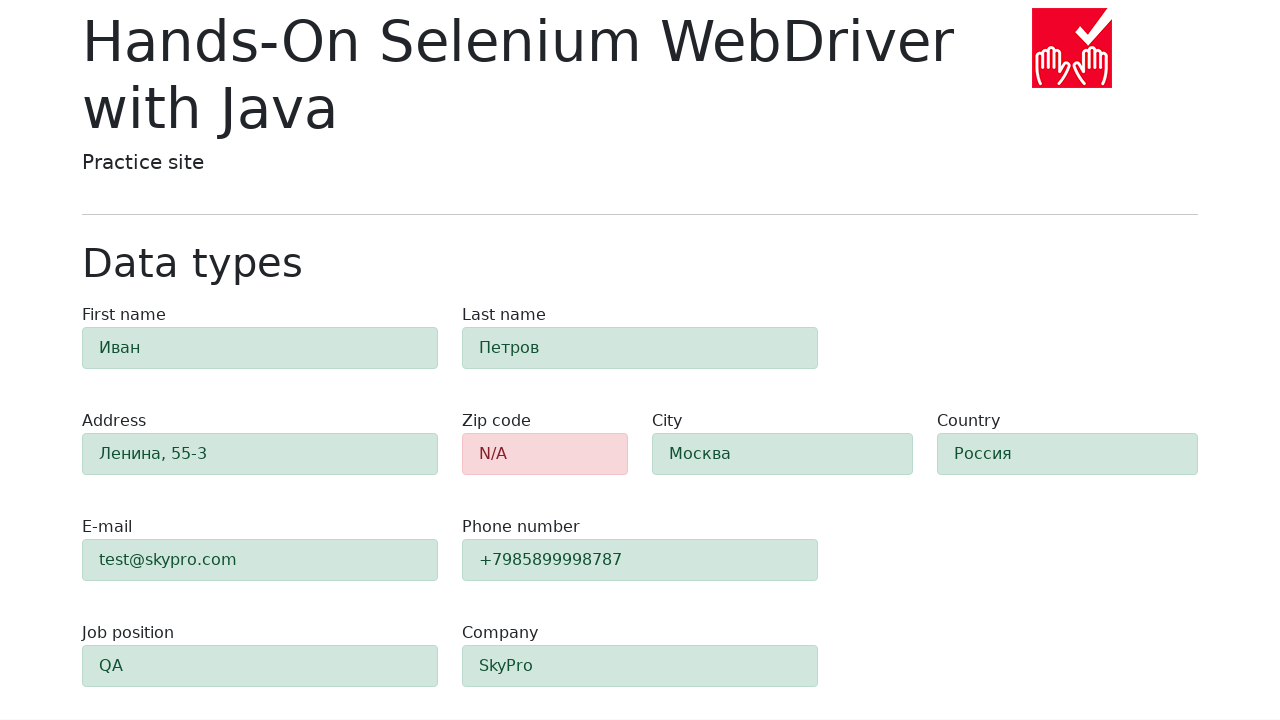